Tests context management by opening a new window, switching between windows, and verifying correct content is displayed in each

Starting URL: http://guinea-pig.webdriver.io/

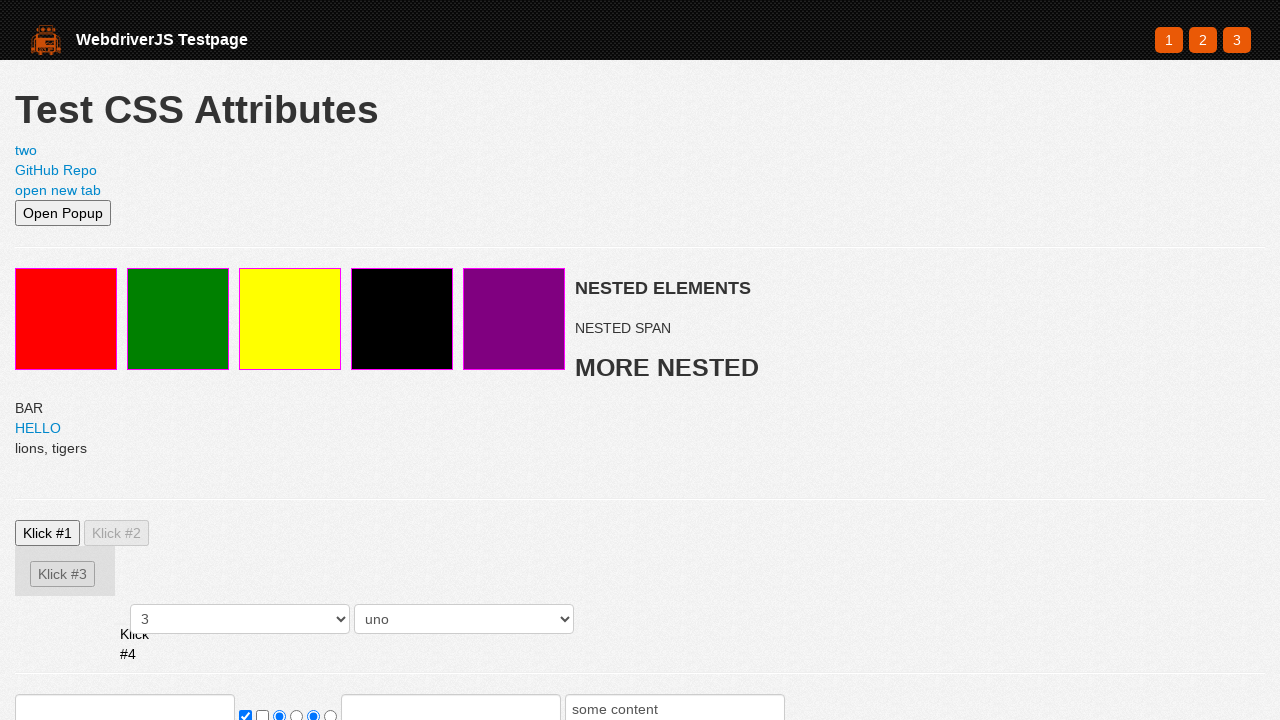

Opened new page in current context
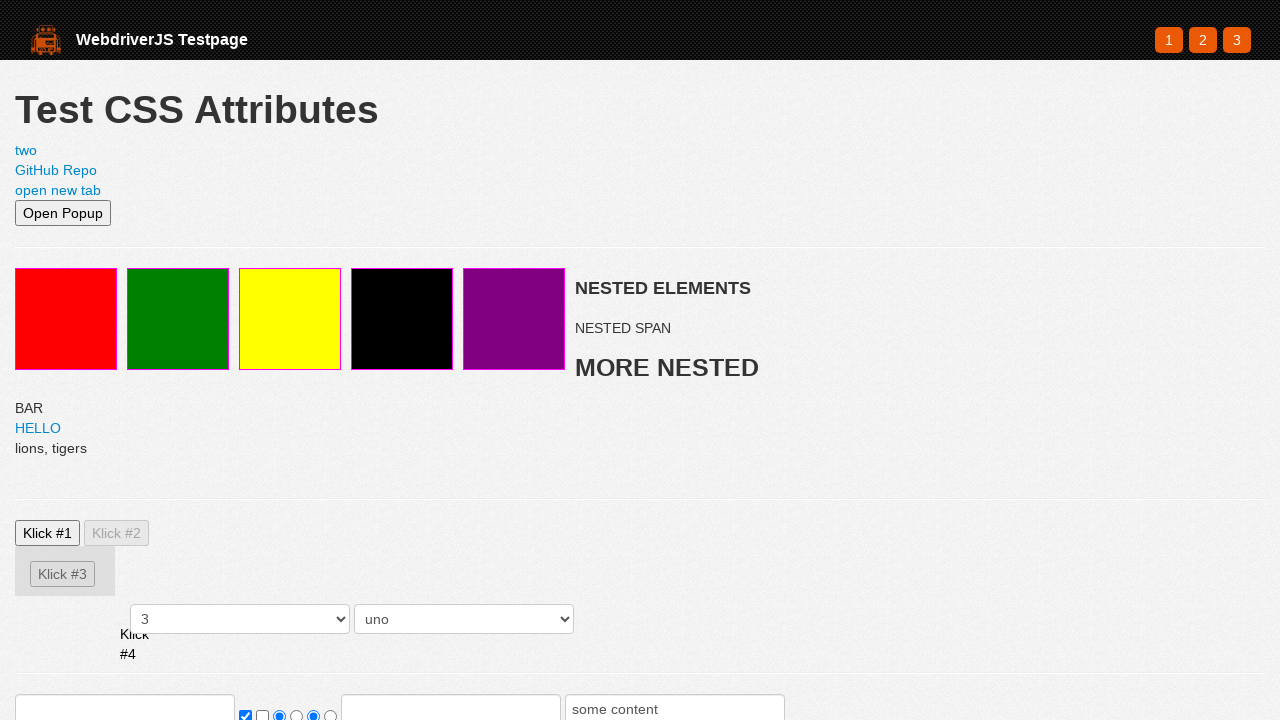

Navigated new page to https://webdriver.io
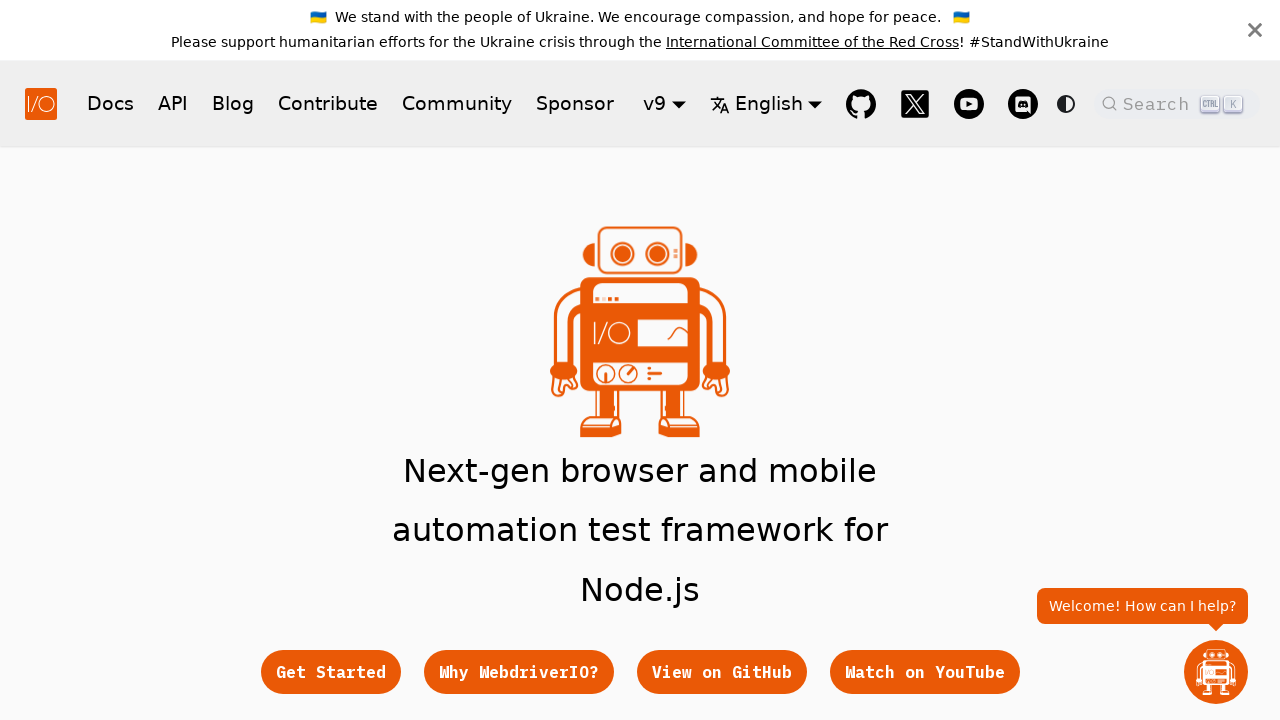

Waited for hero subtitle to load on new page
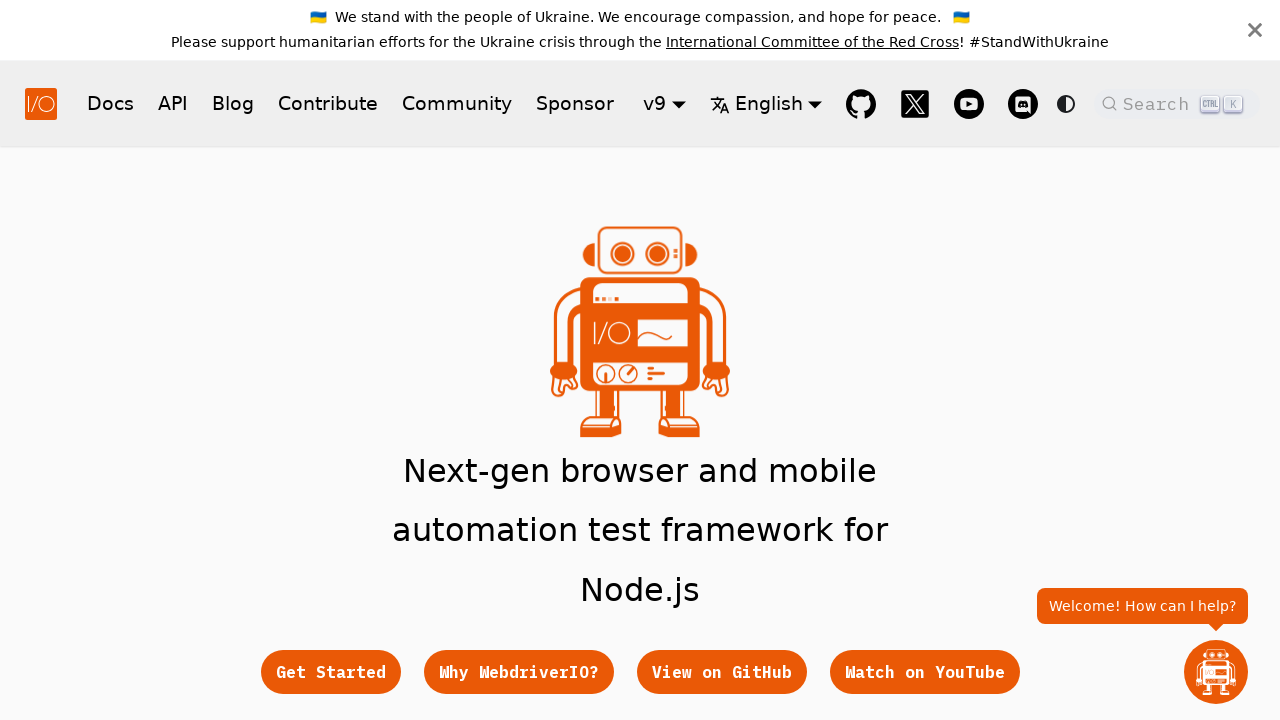

Verified hero subtitle is visible on new page
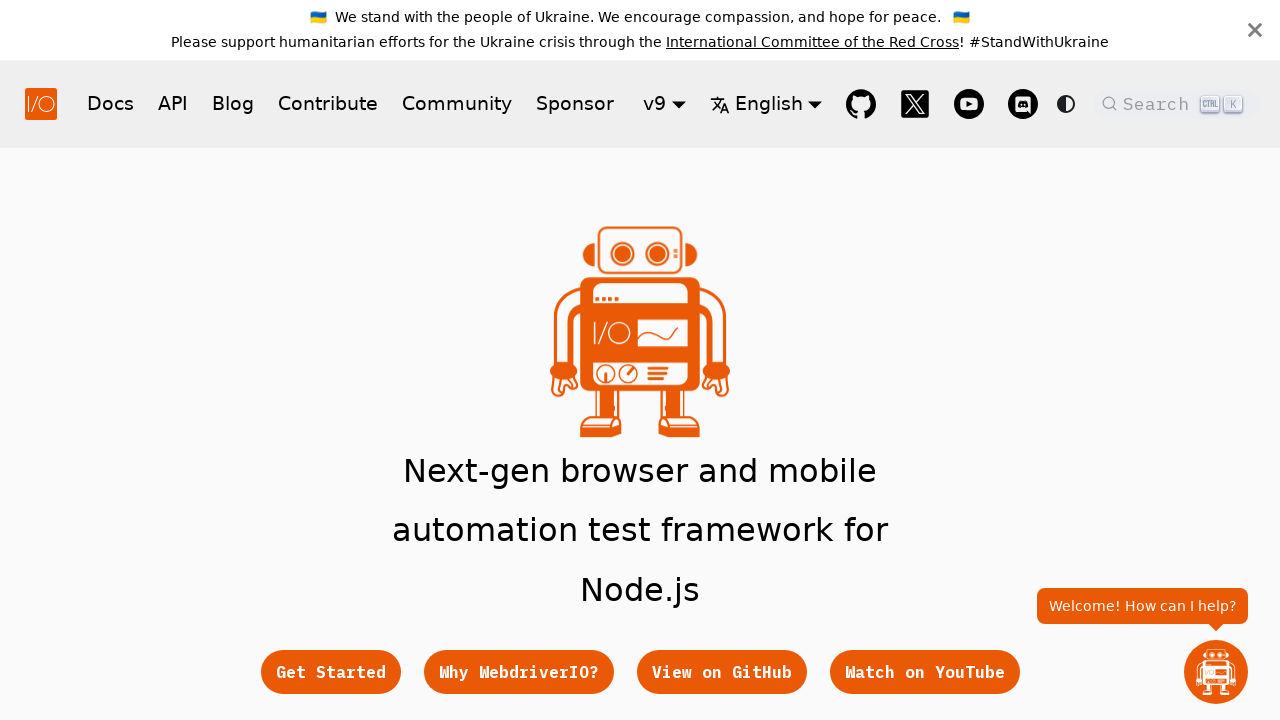

Switched focus back to original page
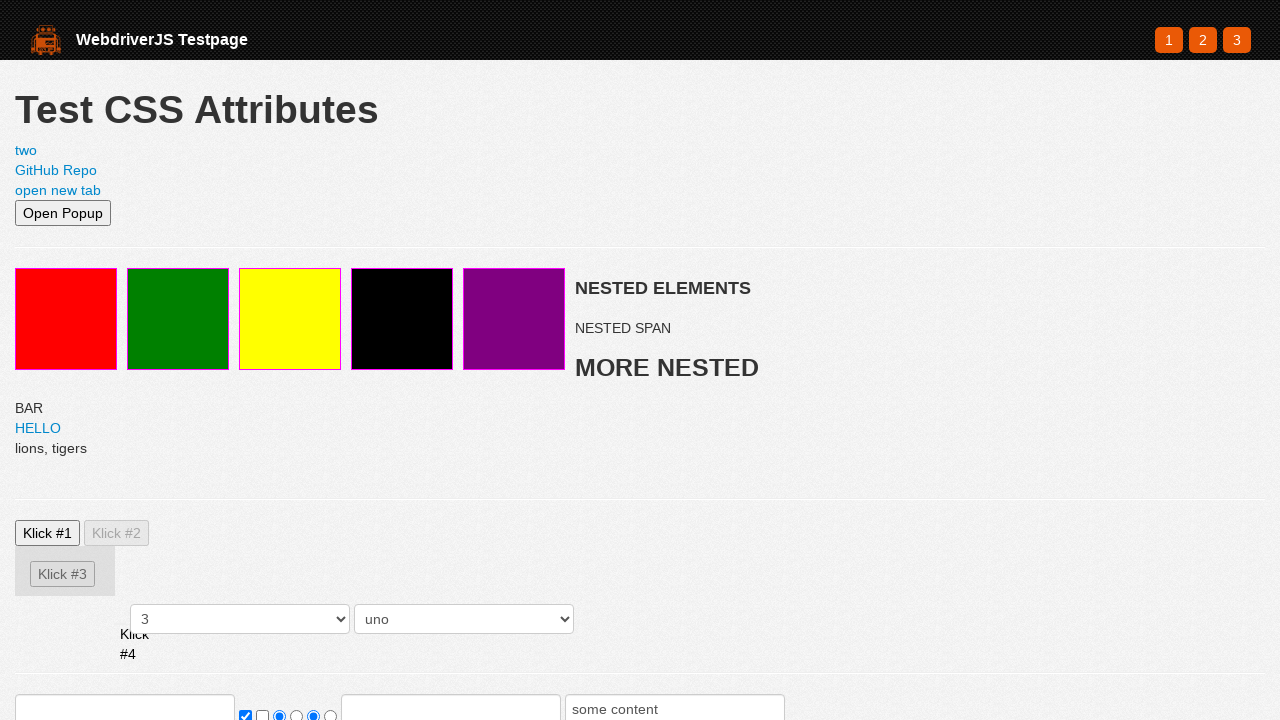

Verified red element is visible on original page
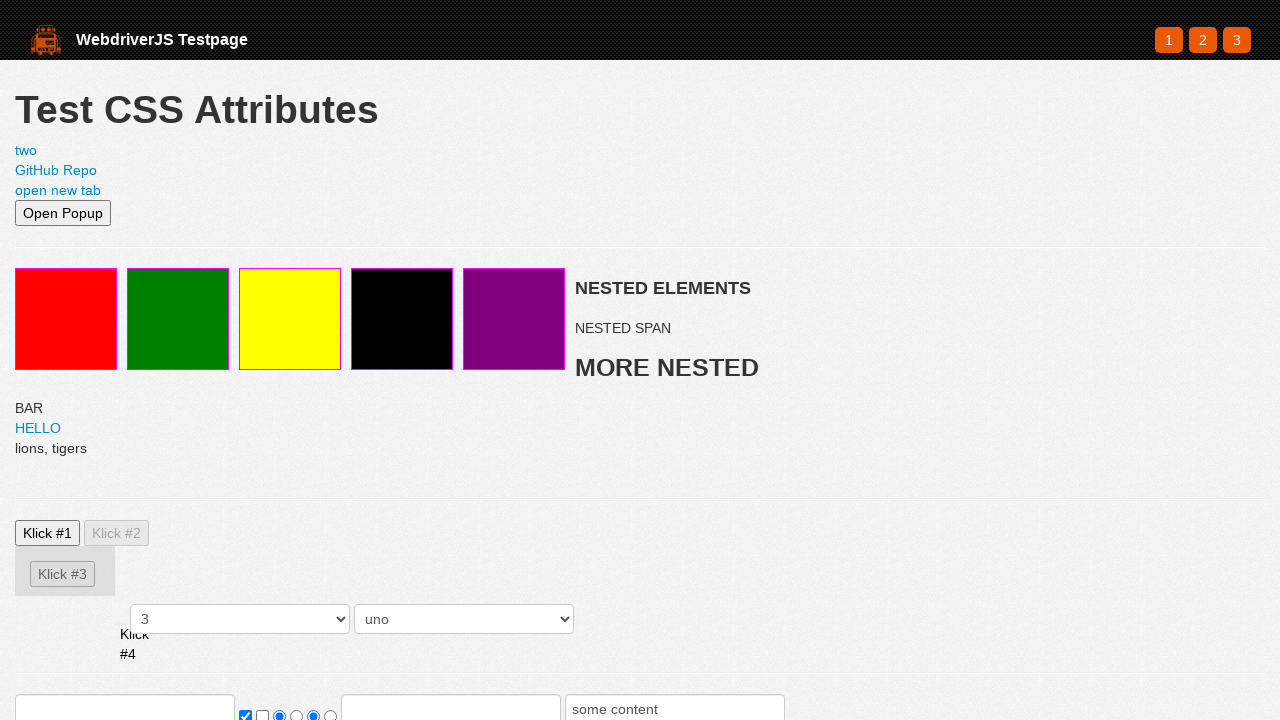

Switched focus back to new page
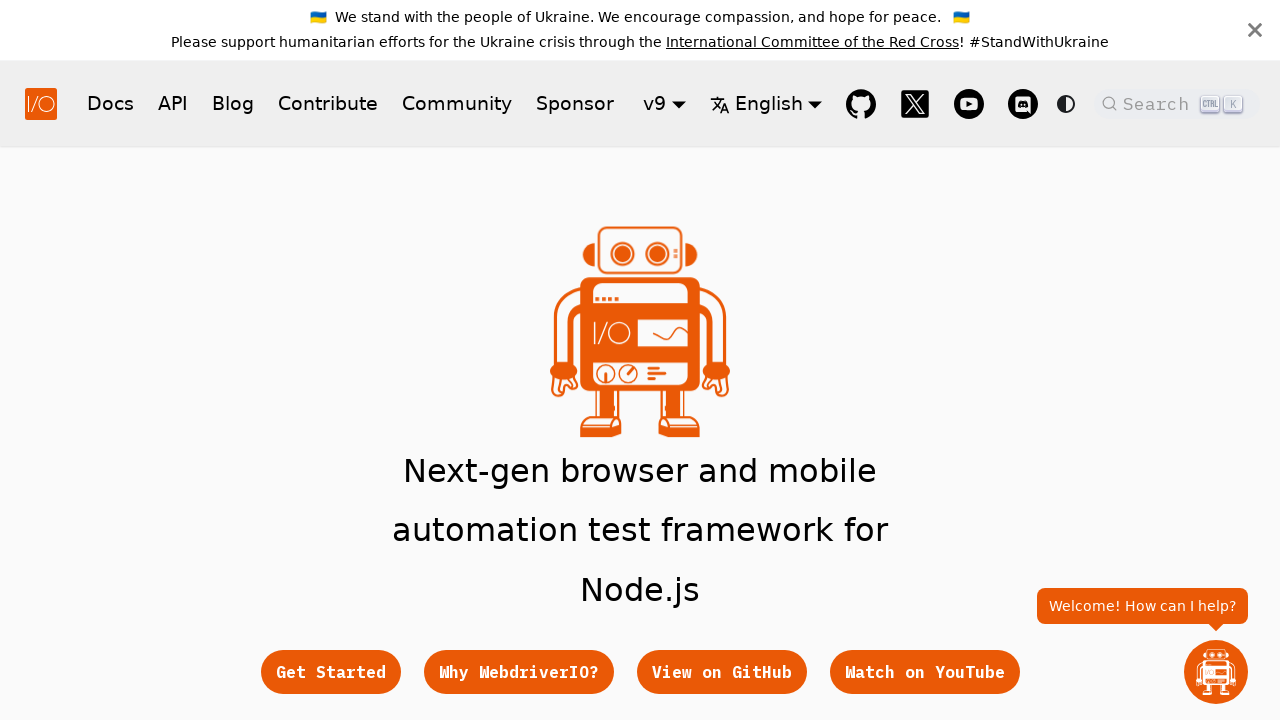

Verified hero subtitle is still visible on new page after context switch
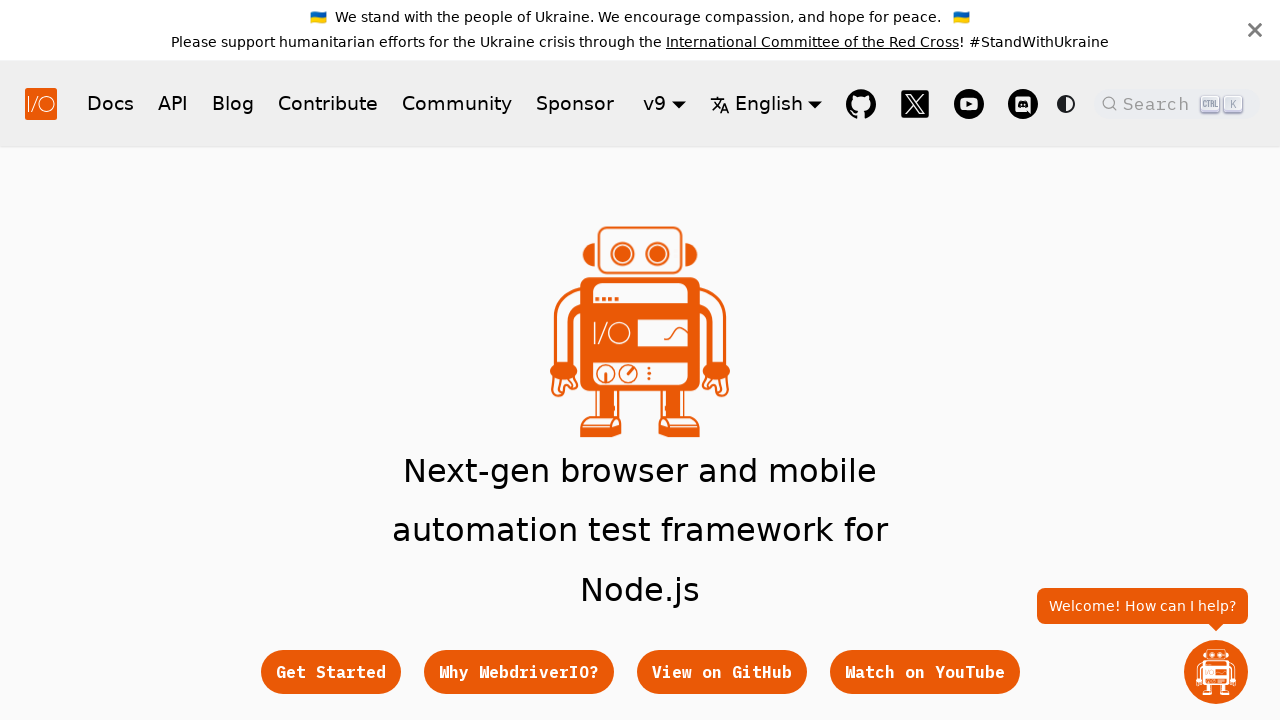

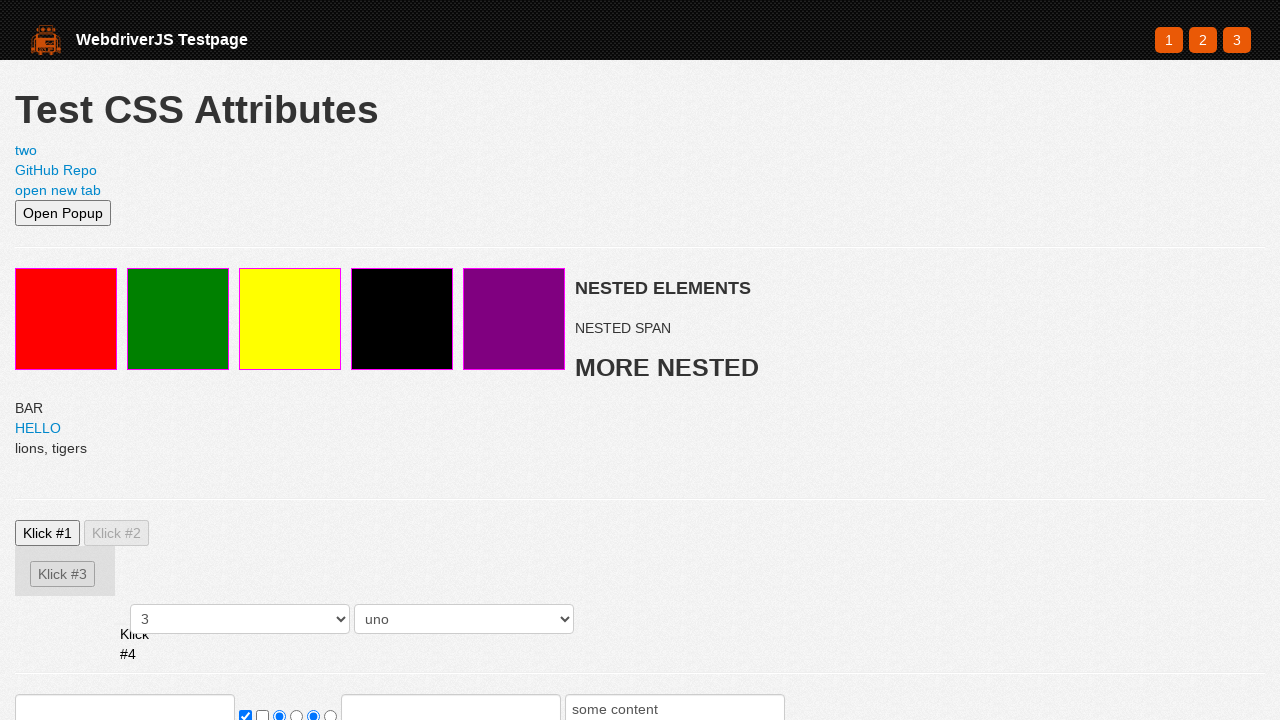